Tests that clicking the Due column header twice sorts the table values in descending order

Starting URL: http://the-internet.herokuapp.com/tables

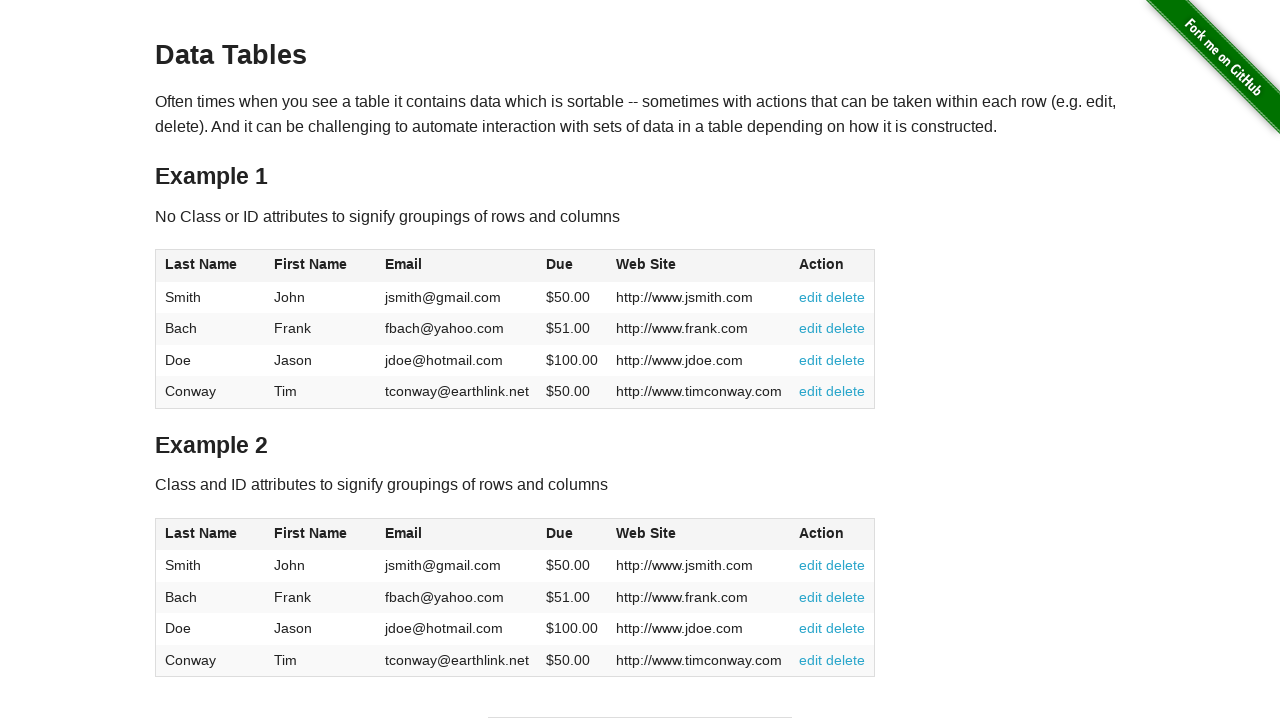

Clicked Due column header first time for ascending sort at (572, 266) on #table1 thead tr th:nth-of-type(4)
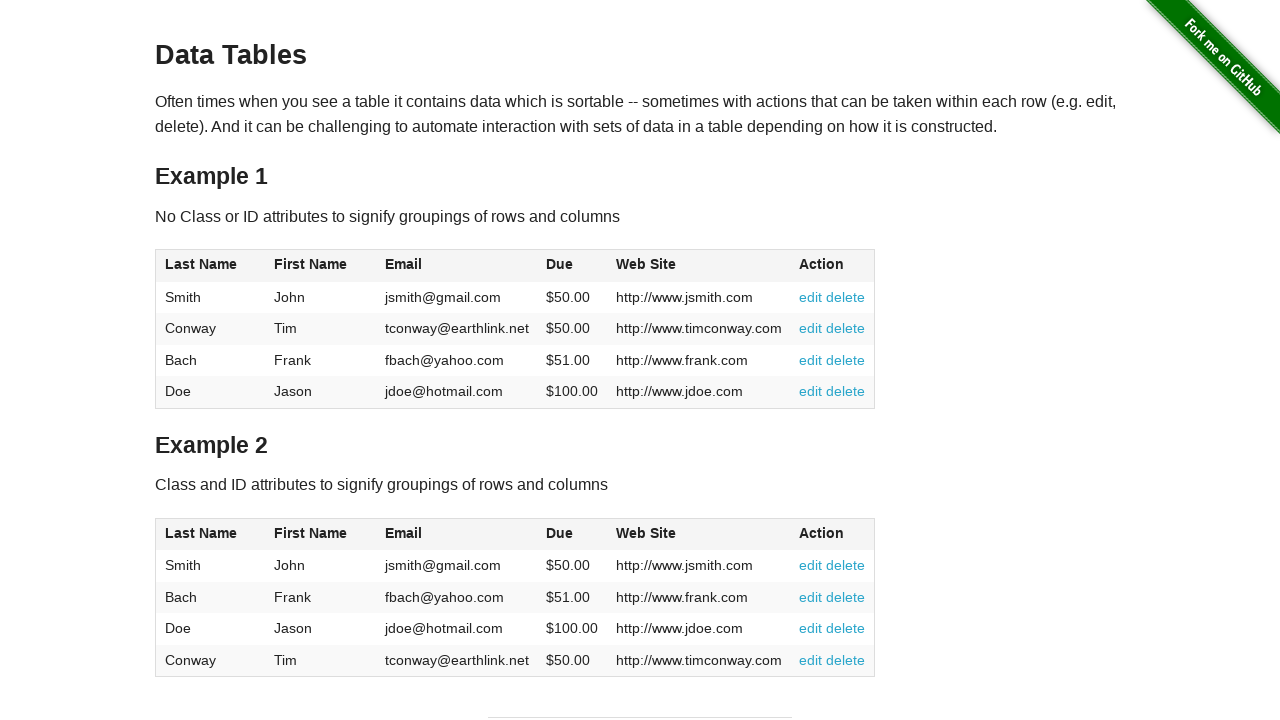

Clicked Due column header second time for descending sort at (572, 266) on #table1 thead tr th:nth-of-type(4)
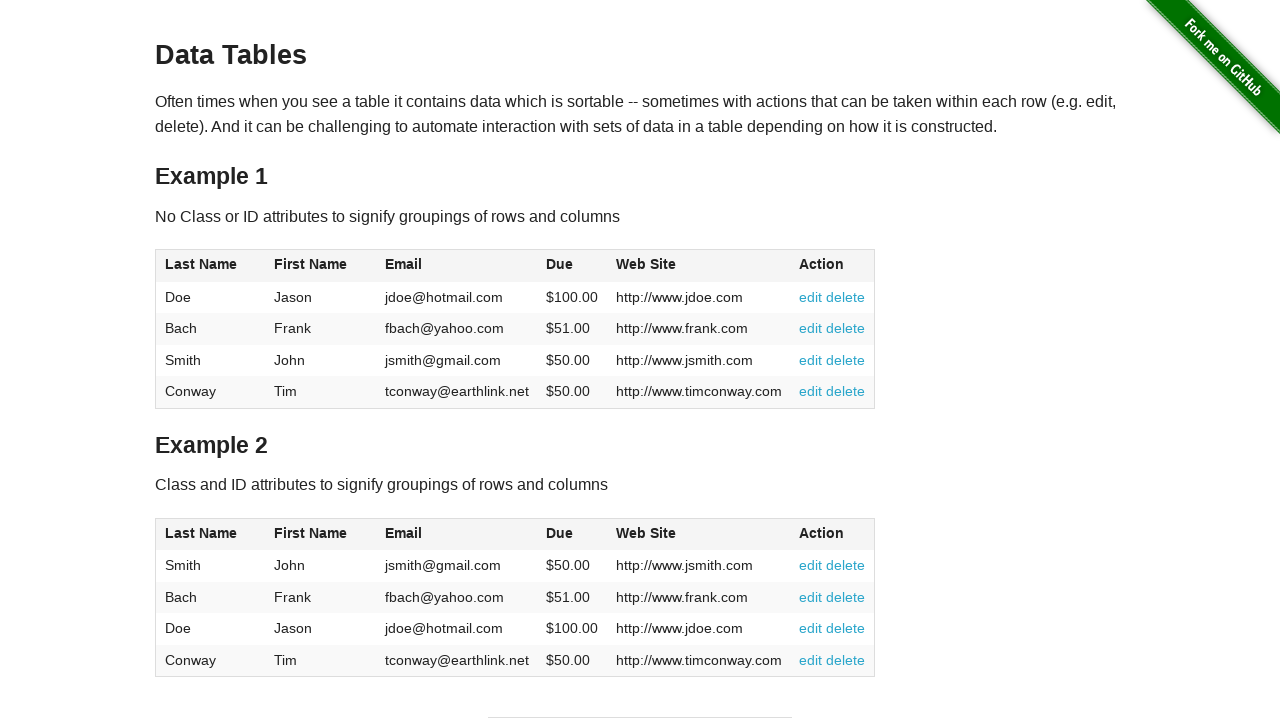

Table sorted in descending order by Due column
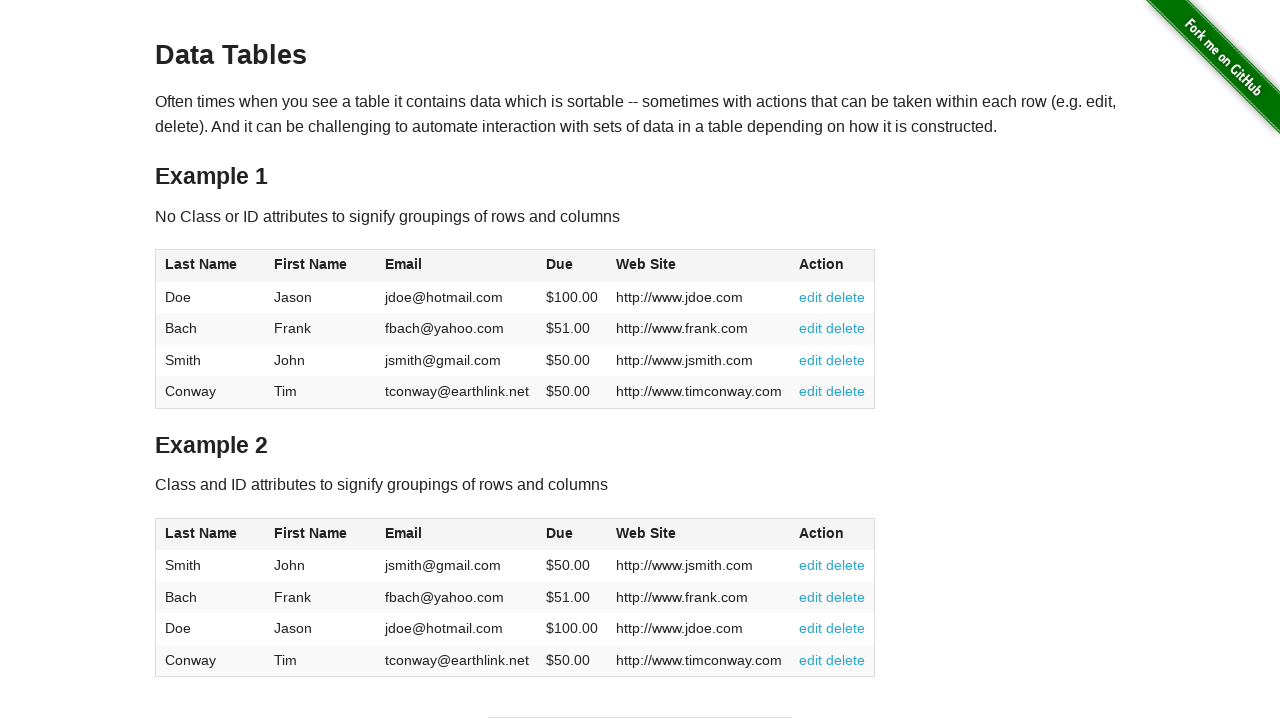

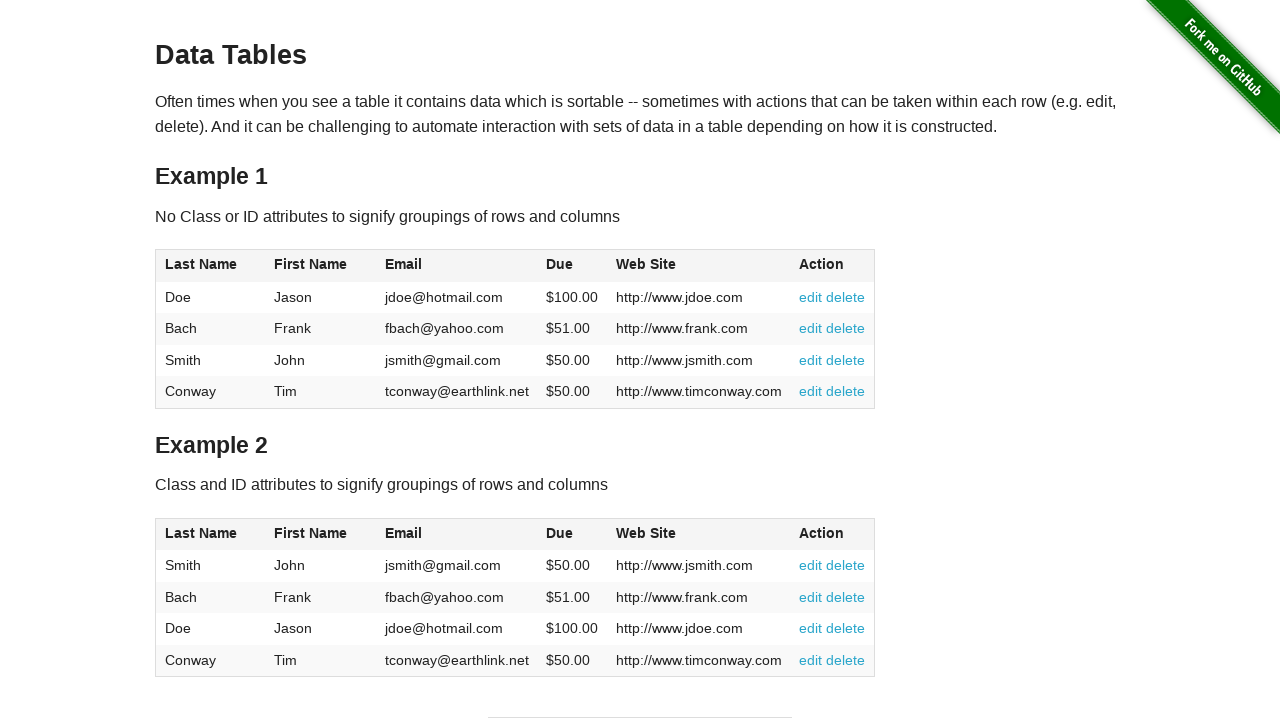